Tests single-select dropdown by selecting options using value and label matching

Starting URL: https://www.lambdatest.com/selenium-playground/select-dropdown-demo

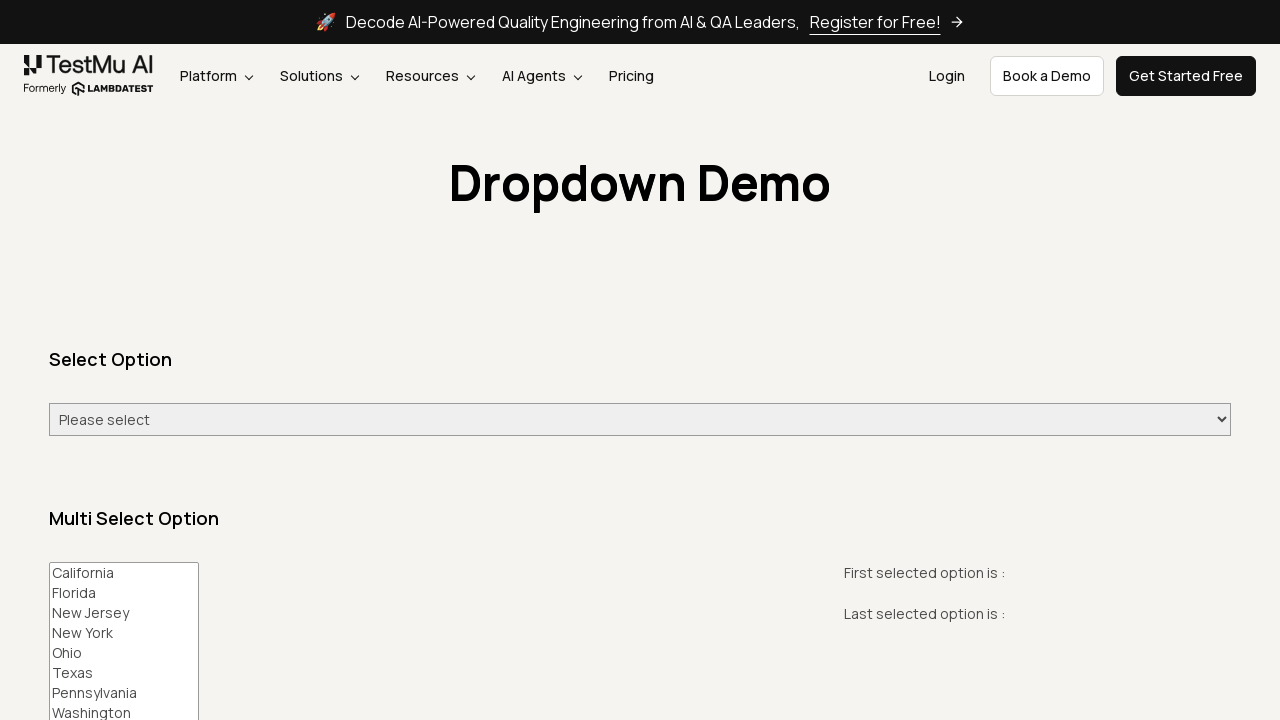

Selected 'Tuesday' option by value from single-select dropdown on #select-demo
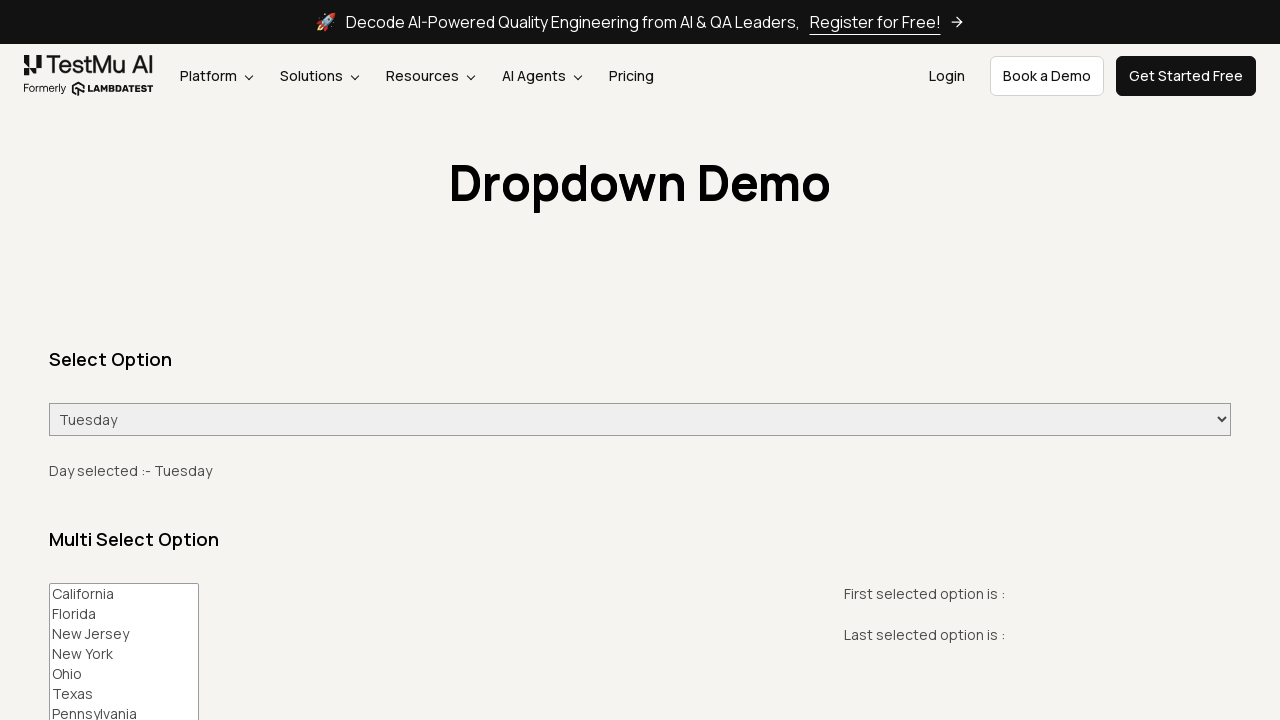

Selected 'Wednesday' option by label from single-select dropdown on #select-demo
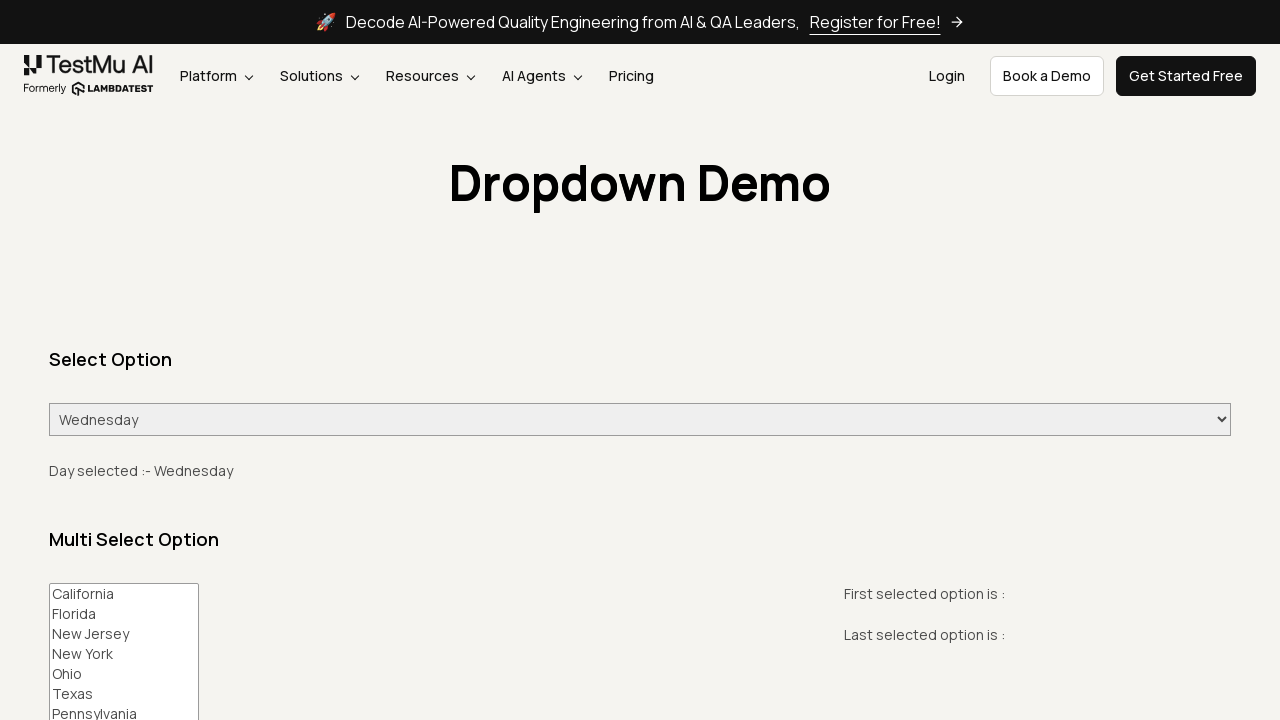

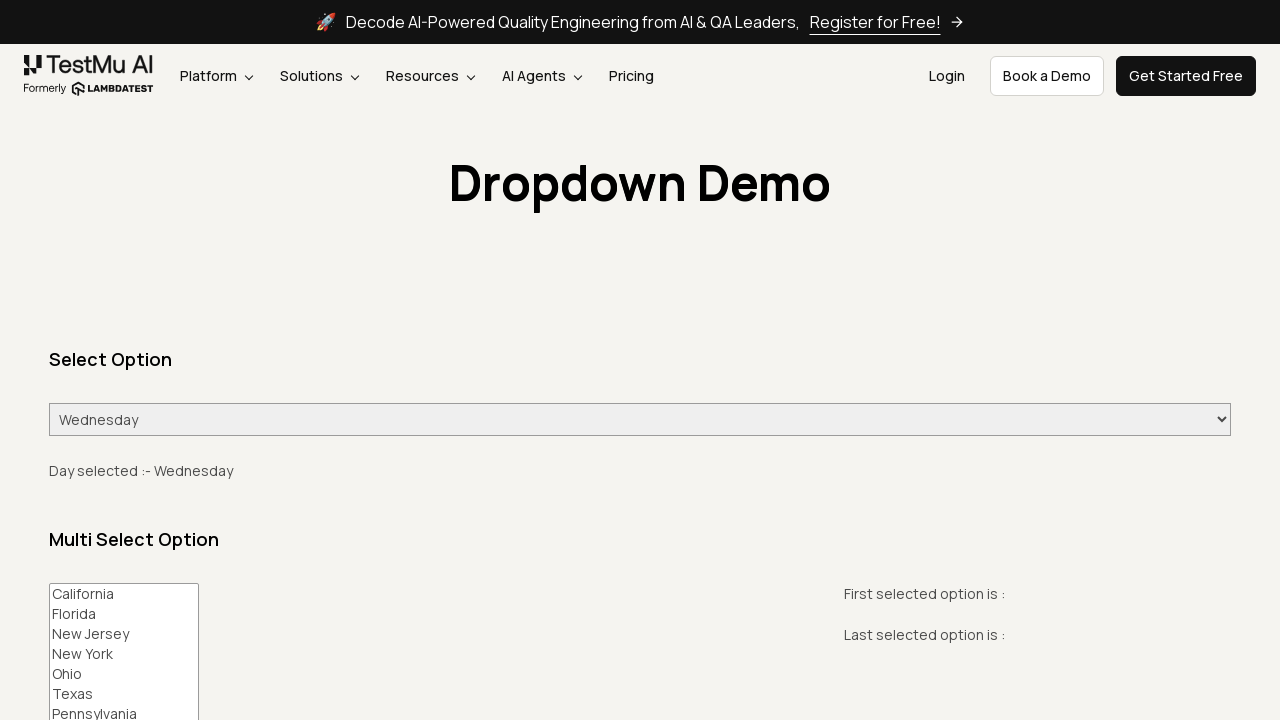